Tests keyboard input functionality by sending a TAB key press and verifying the page correctly displays the key that was pressed.

Starting URL: http://the-internet.herokuapp.com/key_presses

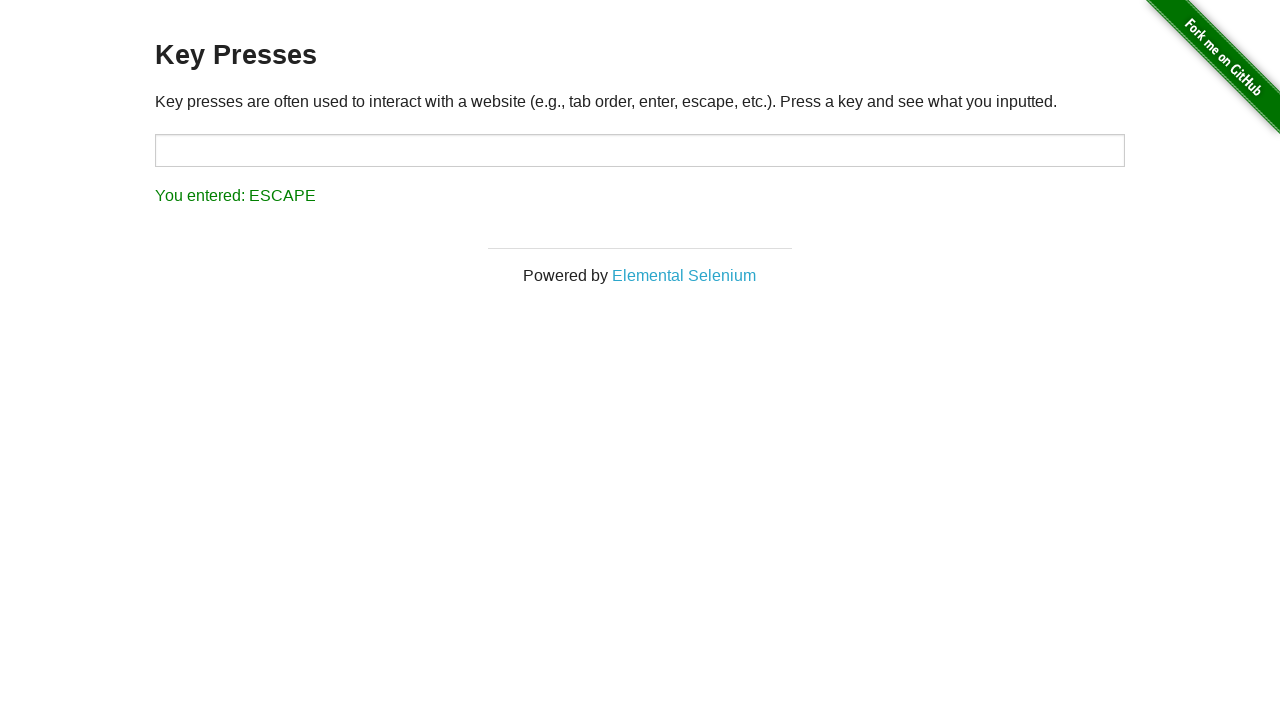

Navigated to key presses test page
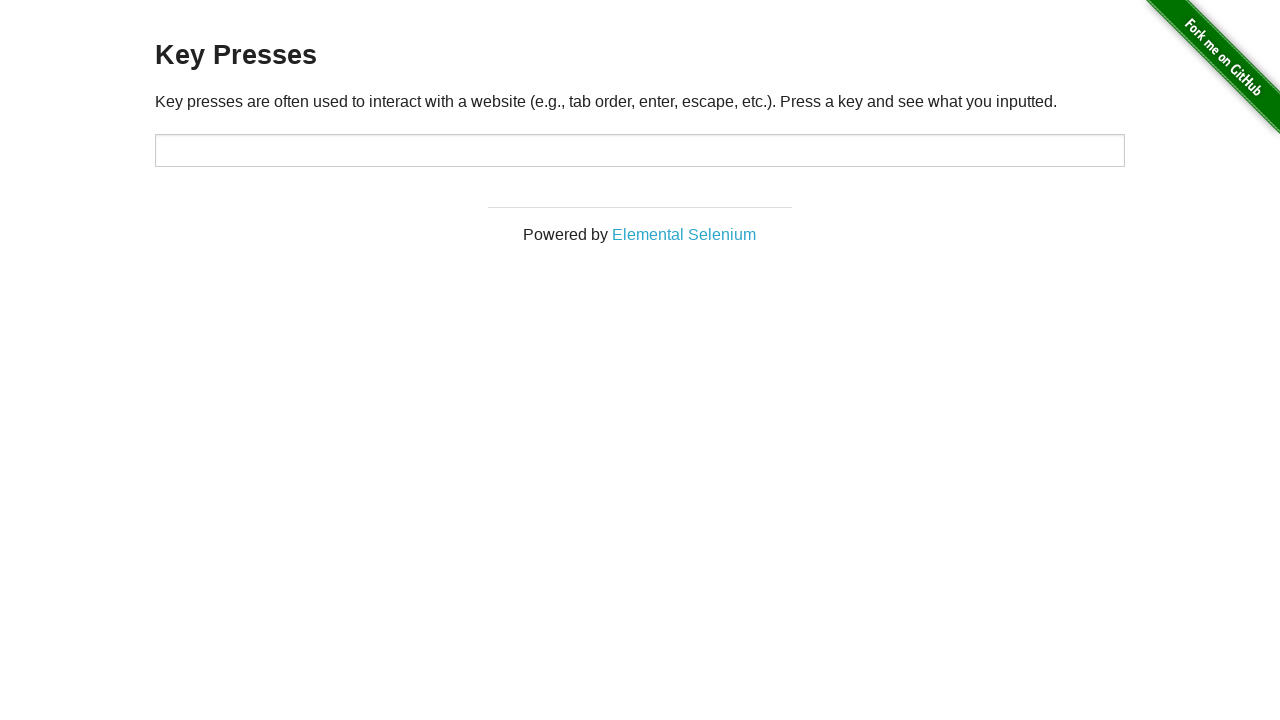

Pressed TAB key
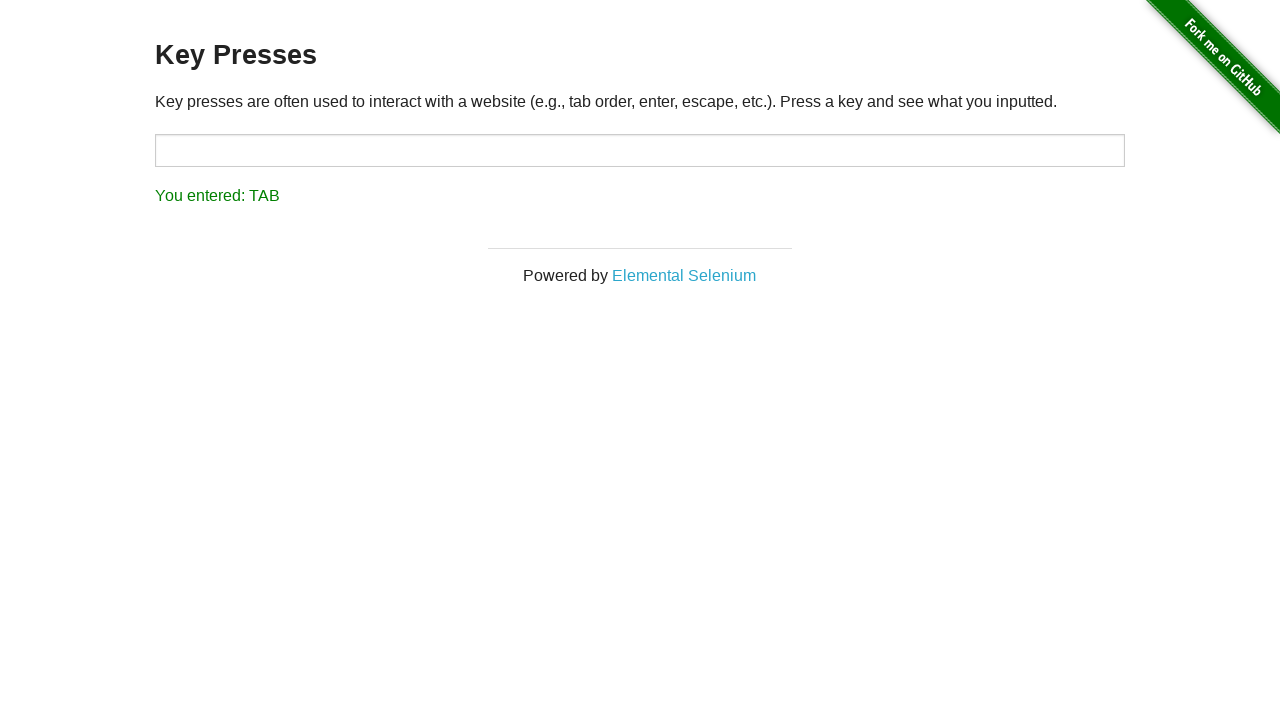

Retrieved result text from page
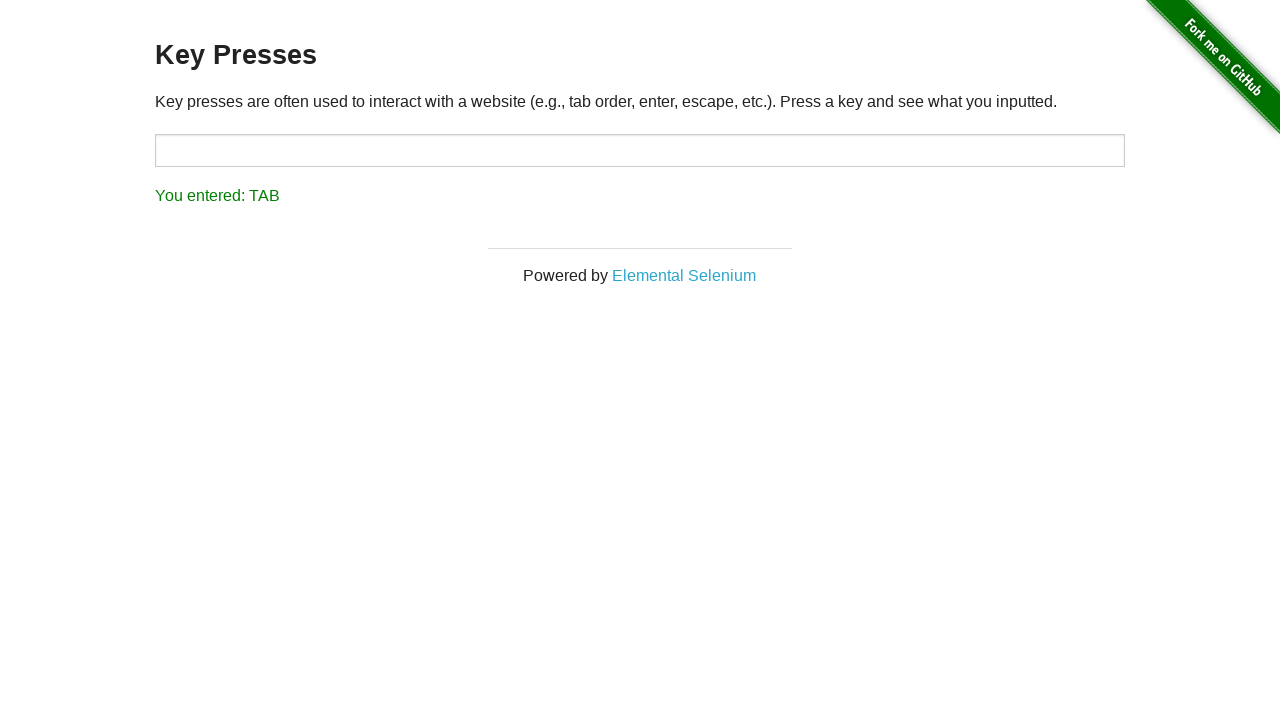

Verified page correctly displays 'You entered: TAB'
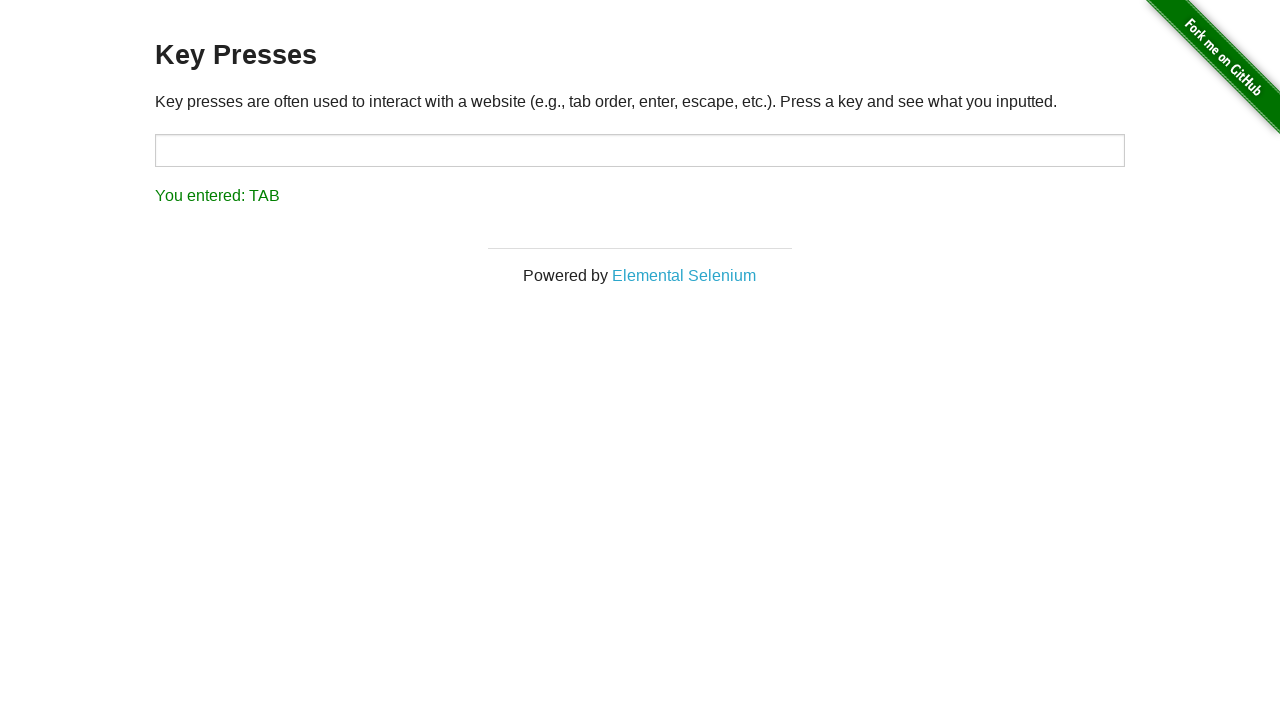

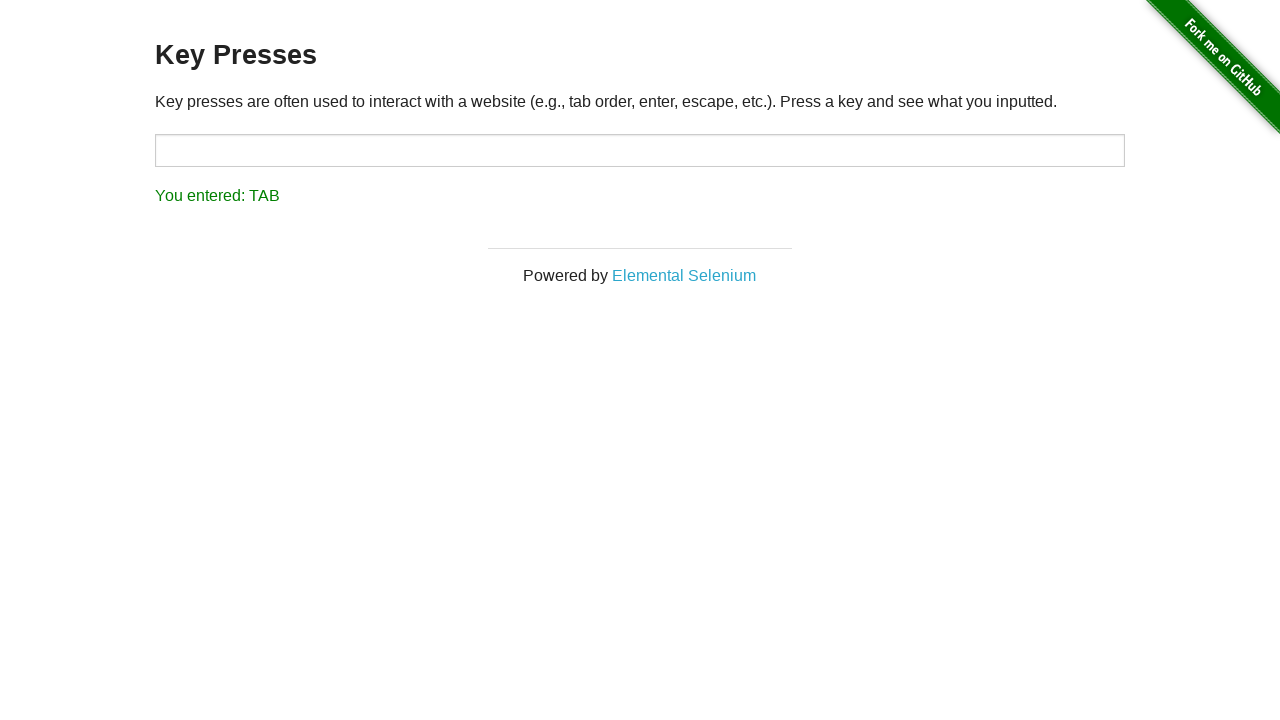